Navigates to a practice form page, scrolls down, and selects all tool checkboxes on the form

Starting URL: https://www.toolsqa.com/automation-practice-form/

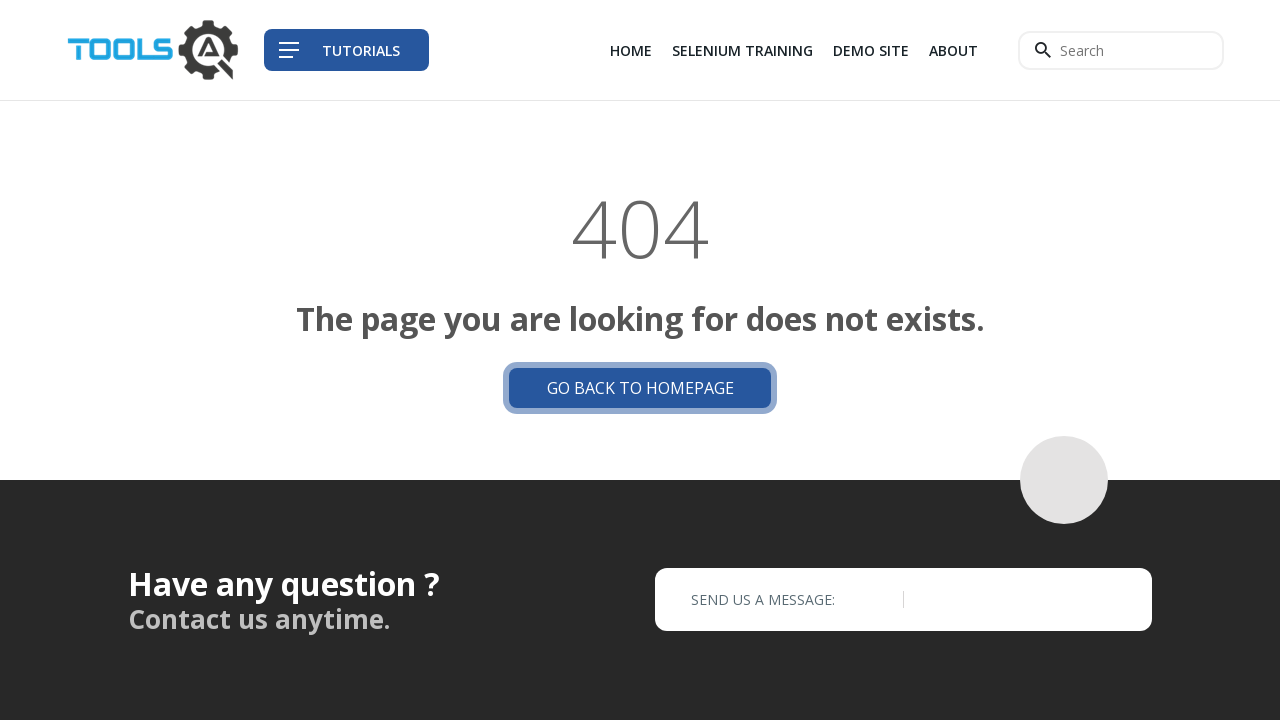

Navigated to automation practice form page
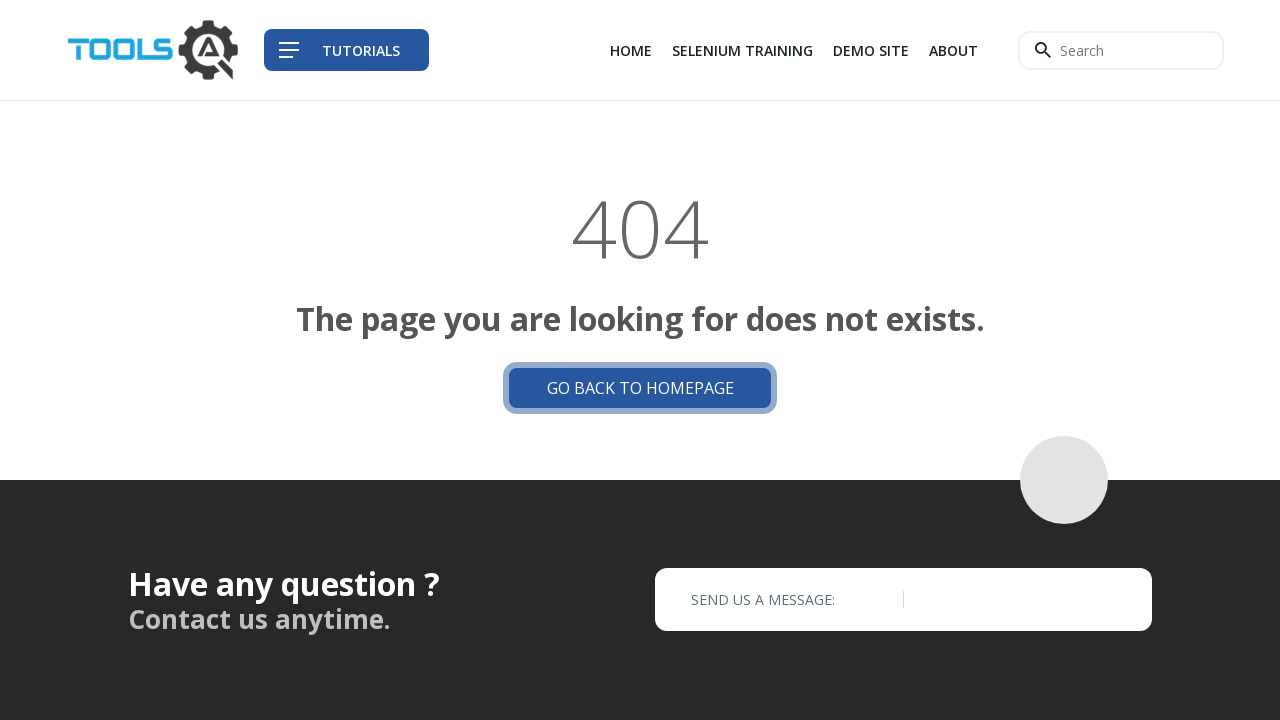

Scrolled down to reveal tool checkboxes
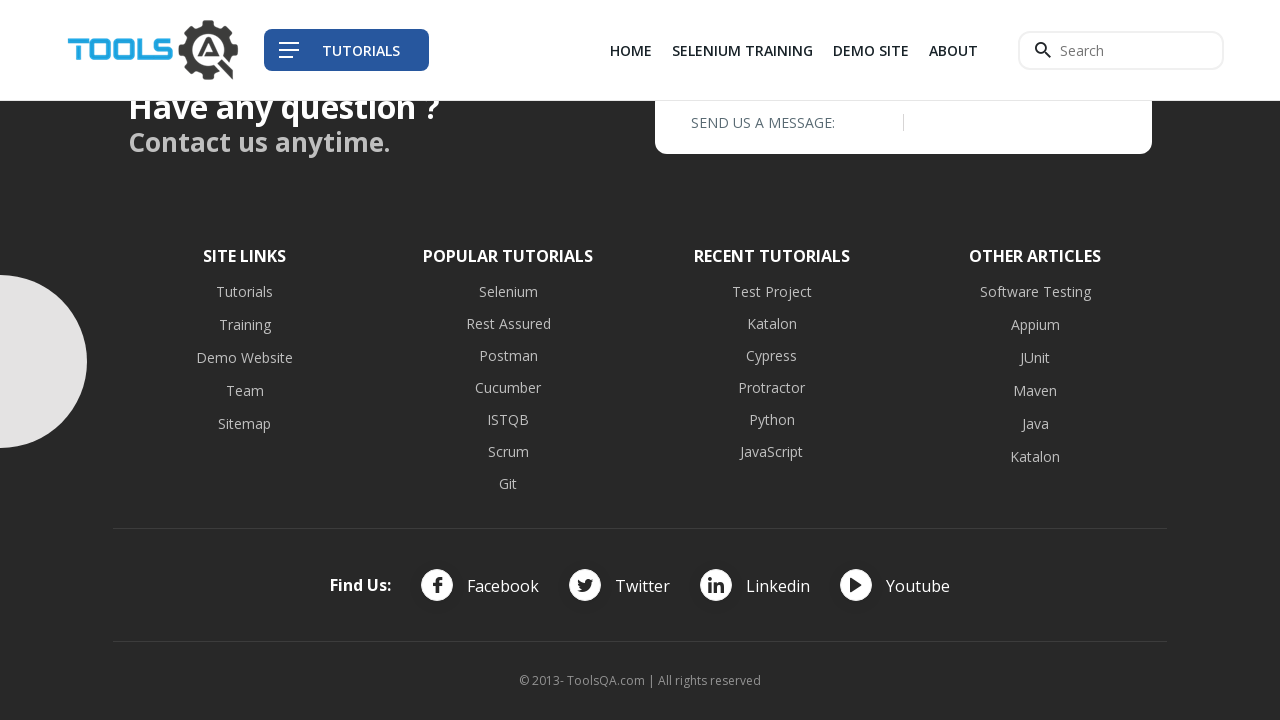

Located all tool checkboxes on the form
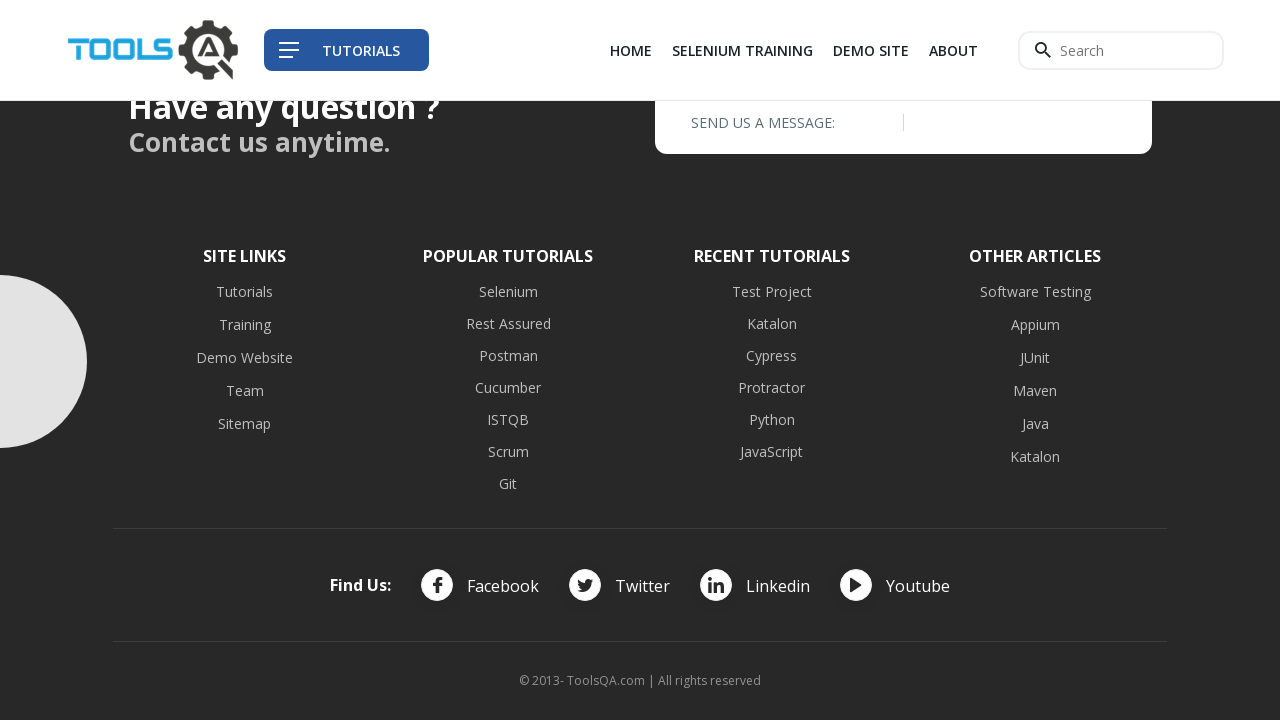

Waited 2 seconds to observe results
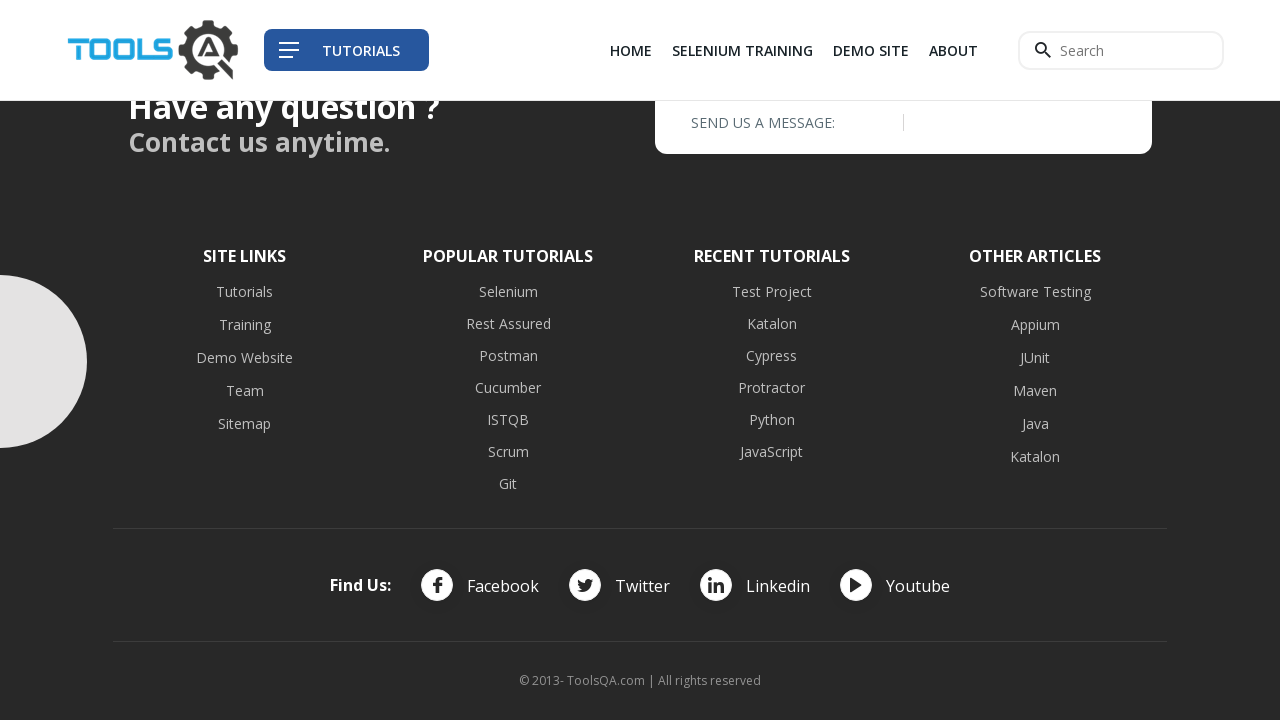

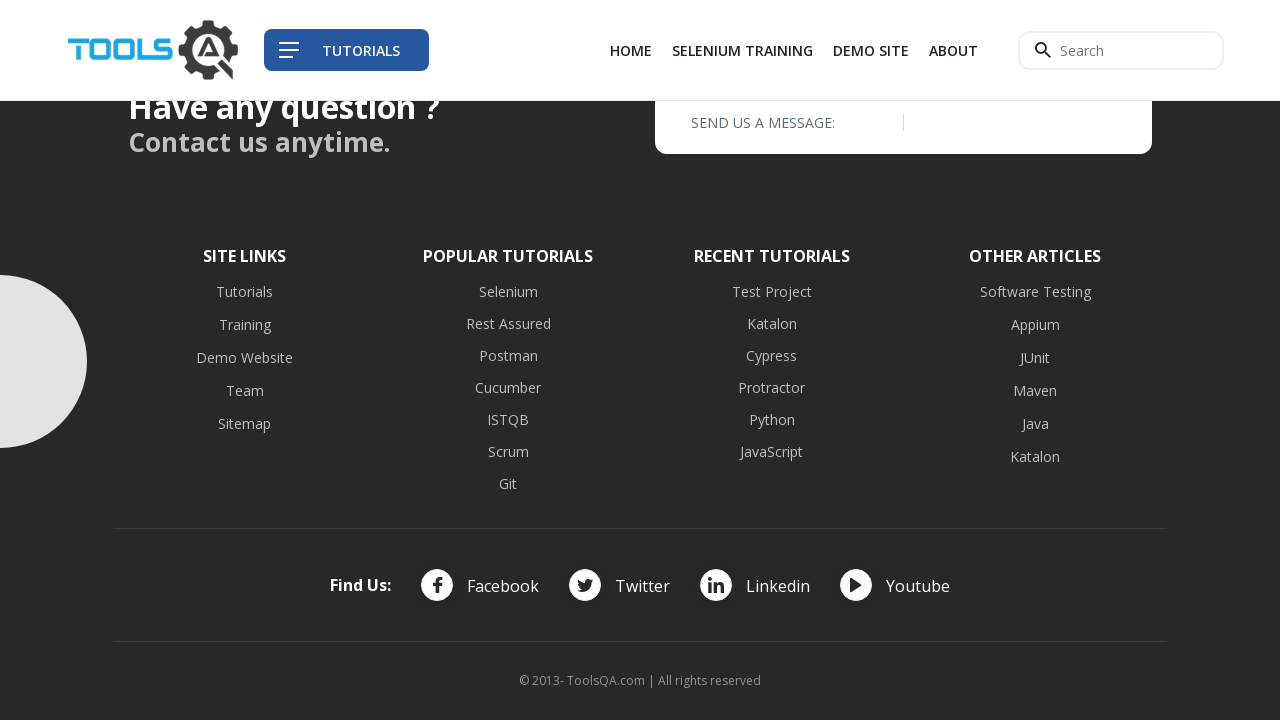